Tests JavaScript prompt alert functionality by clicking a button to trigger a prompt, entering text into the prompt dialog, and accepting it.

Starting URL: https://the-internet.herokuapp.com/javascript_alerts

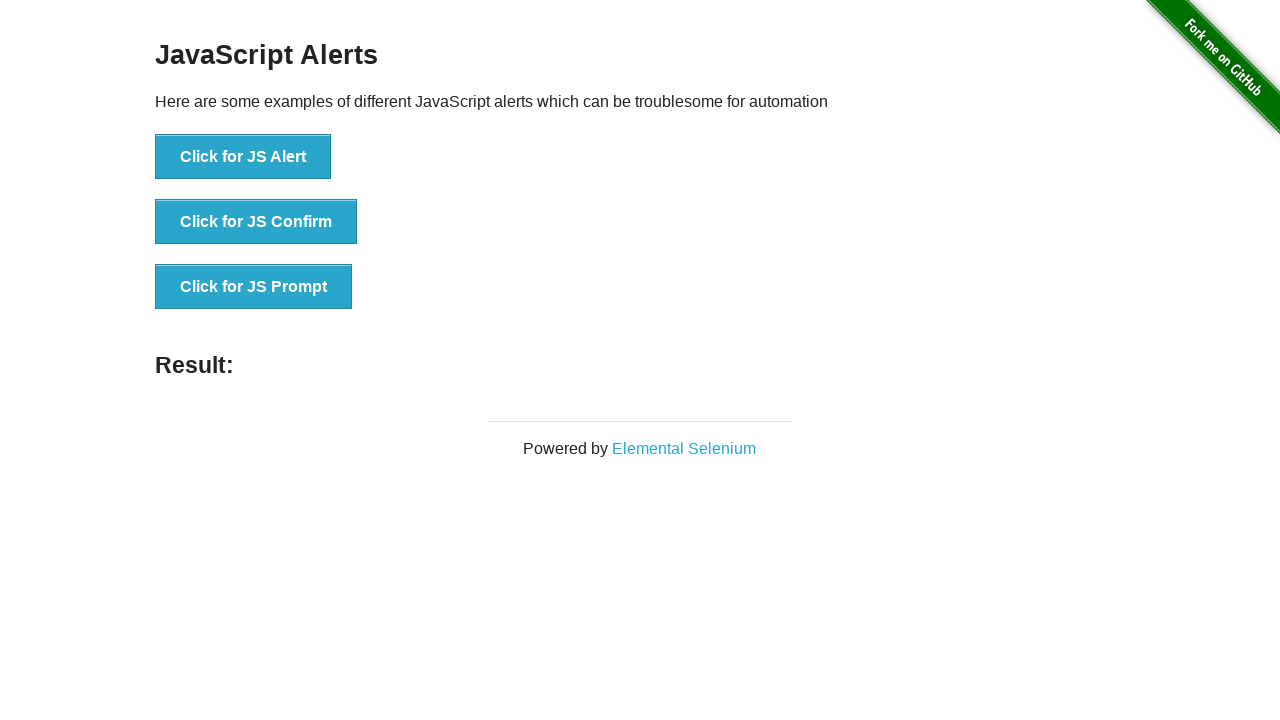

Clicked 'Click for JS Prompt' button to trigger JavaScript prompt alert at (254, 287) on xpath=//button[text()='Click for JS Prompt']
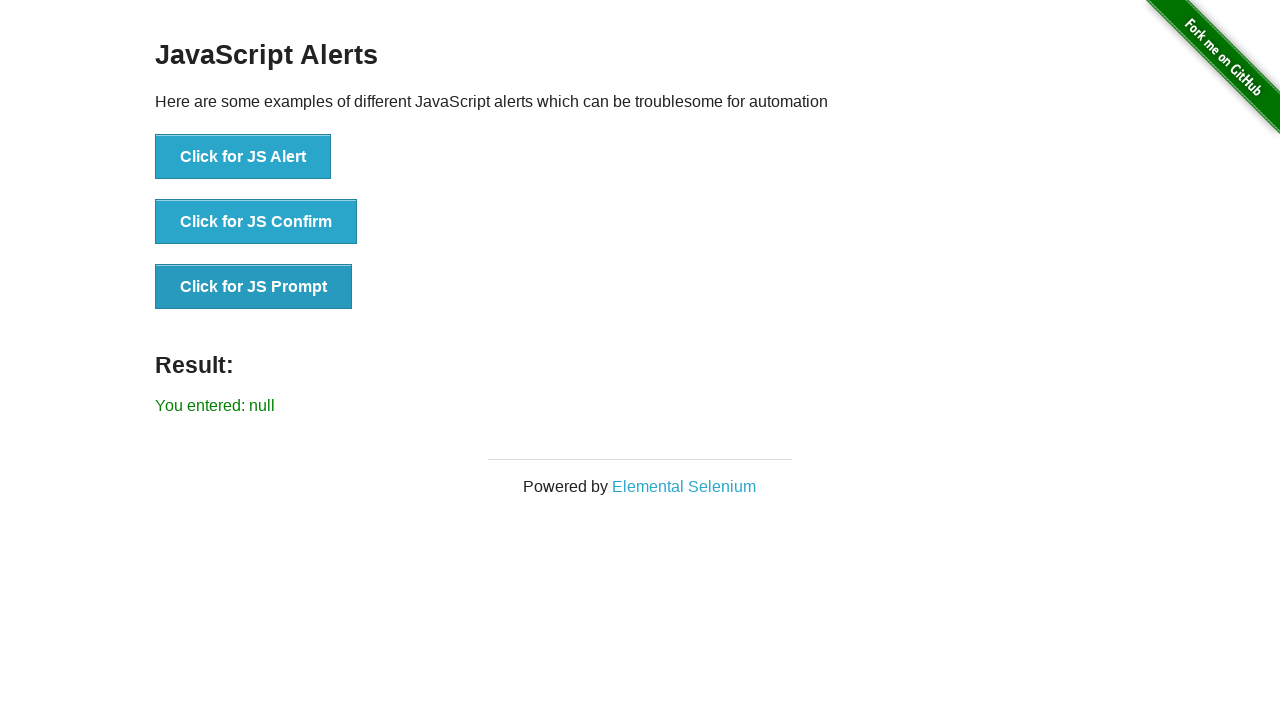

Defined dialog handler function to accept prompt with text 'Meena'
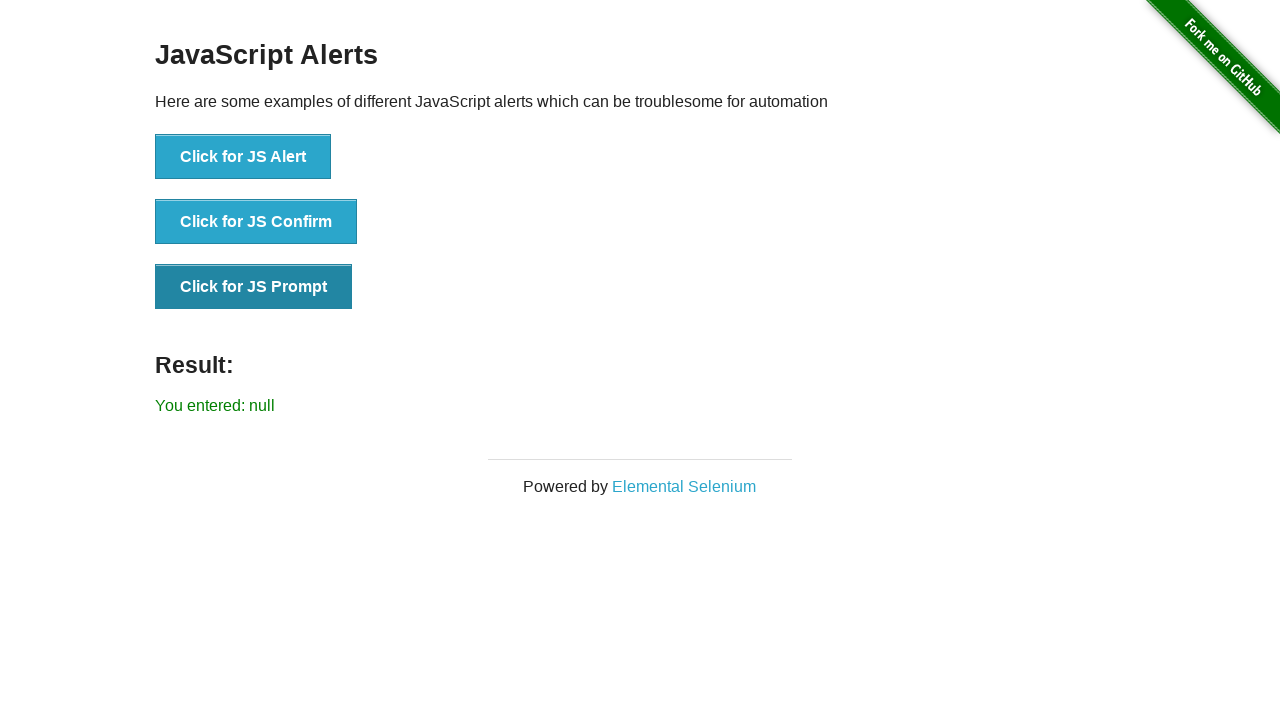

Registered dialog event listener
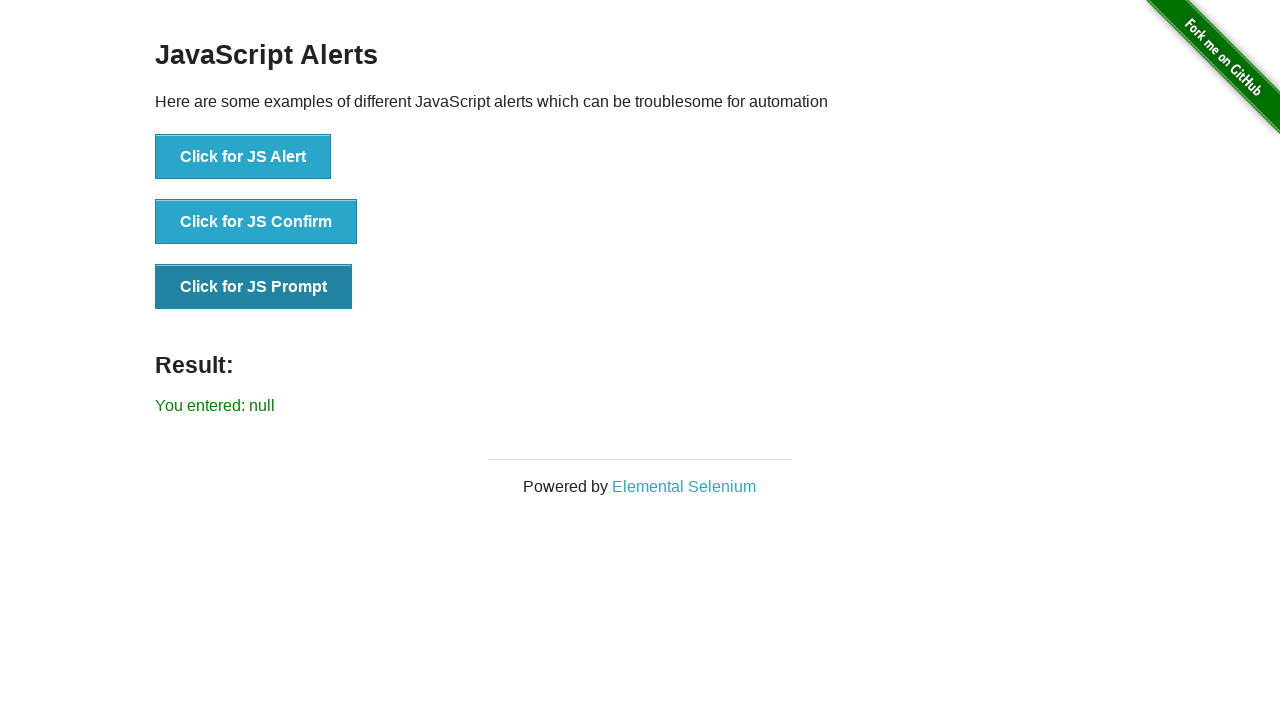

Clicked 'Click for JS Prompt' button again to trigger dialog with handler active at (254, 287) on xpath=//button[text()='Click for JS Prompt']
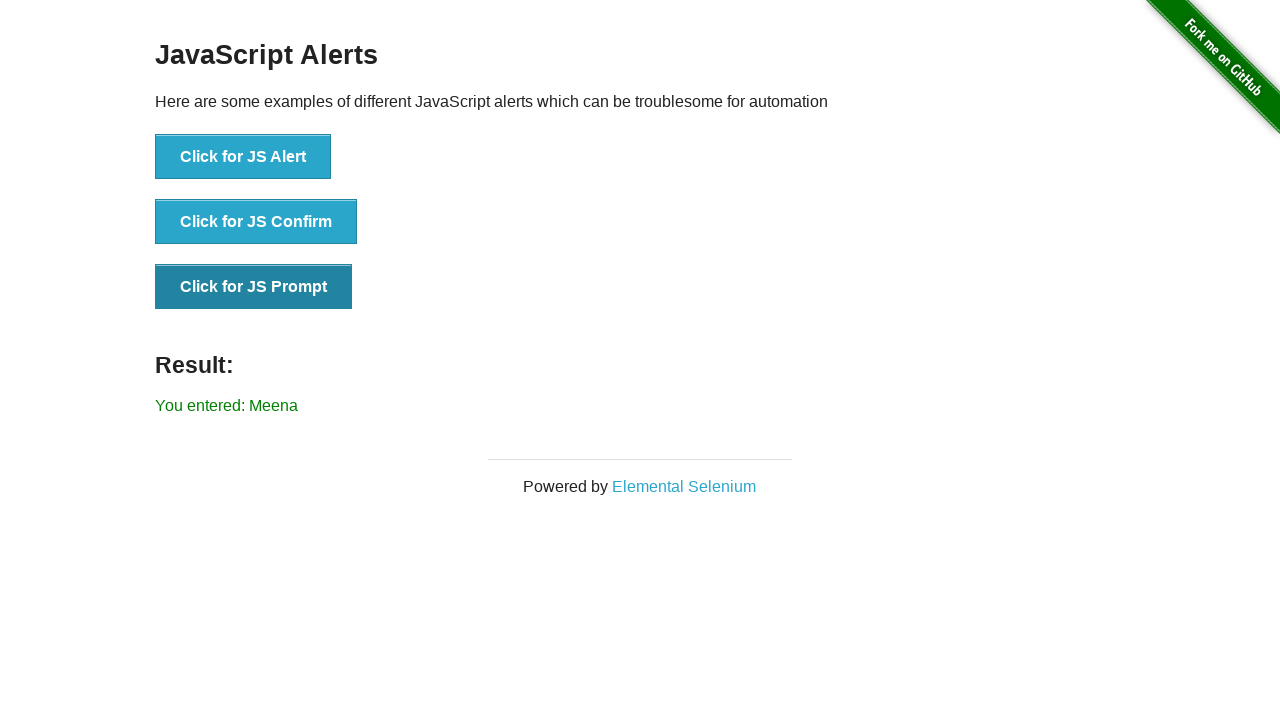

Waited for result element to appear on page after accepting prompt
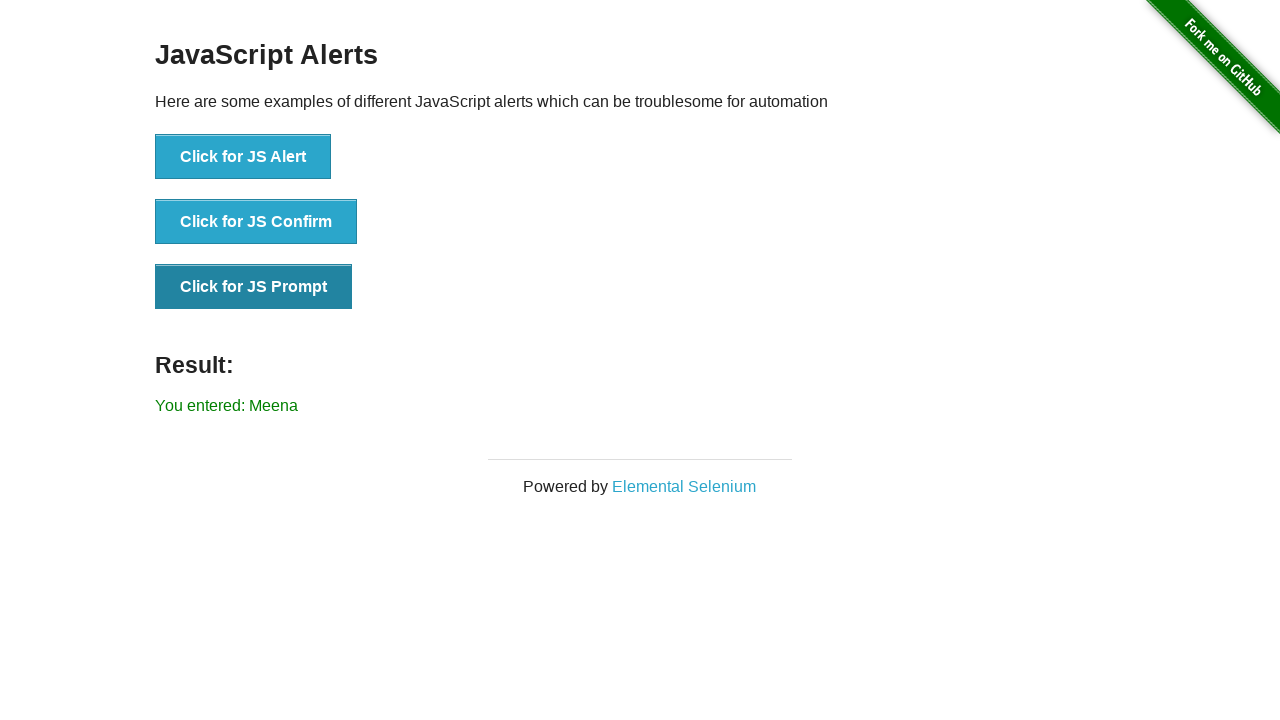

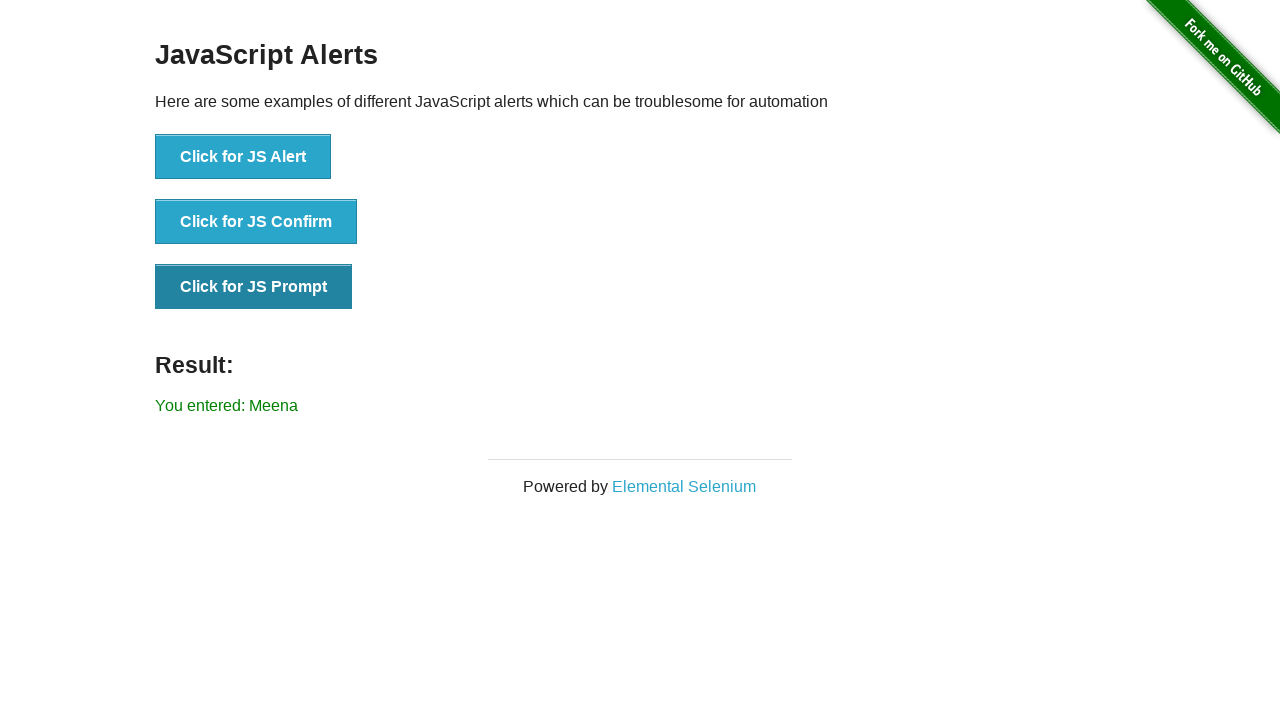